Tests frame navigation by clicking on nested frames link, switching to nested frames (frame-top, then frame-middle), and verifying the content element is accessible within the nested frame structure.

Starting URL: https://the-internet.herokuapp.com/

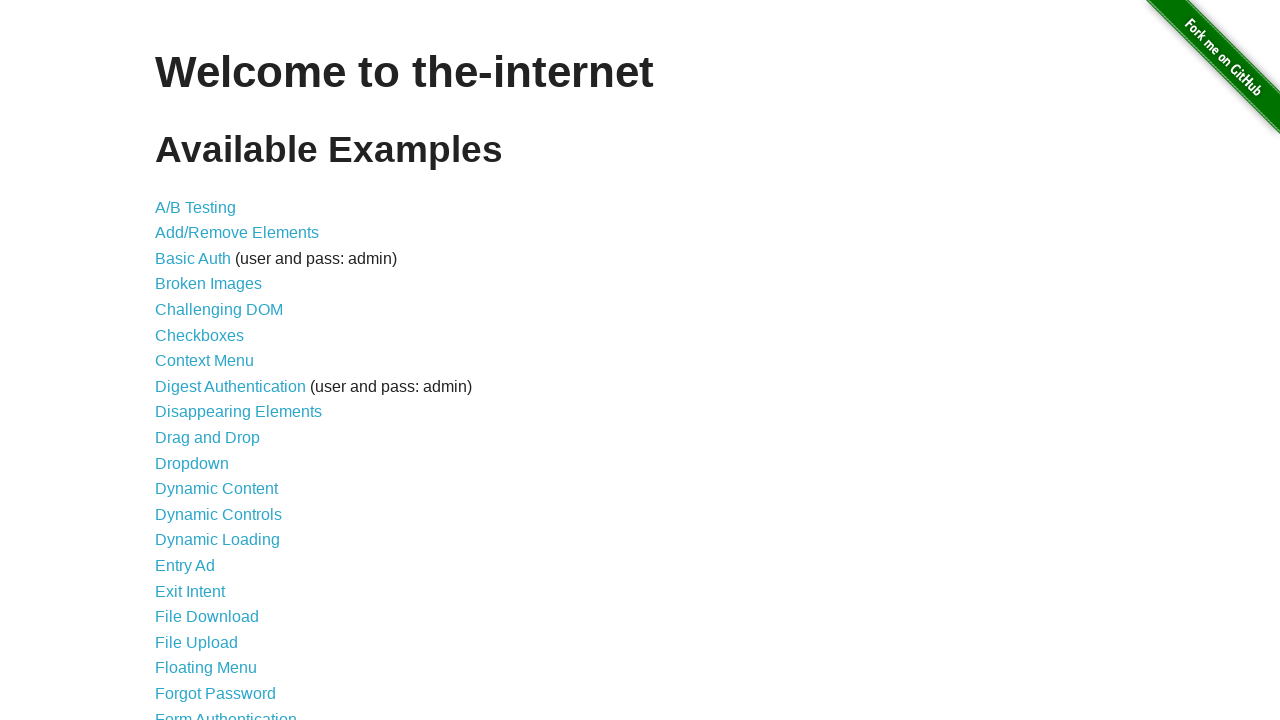

Clicked on nested frames link at (210, 395) on a[href='/nested_frames']
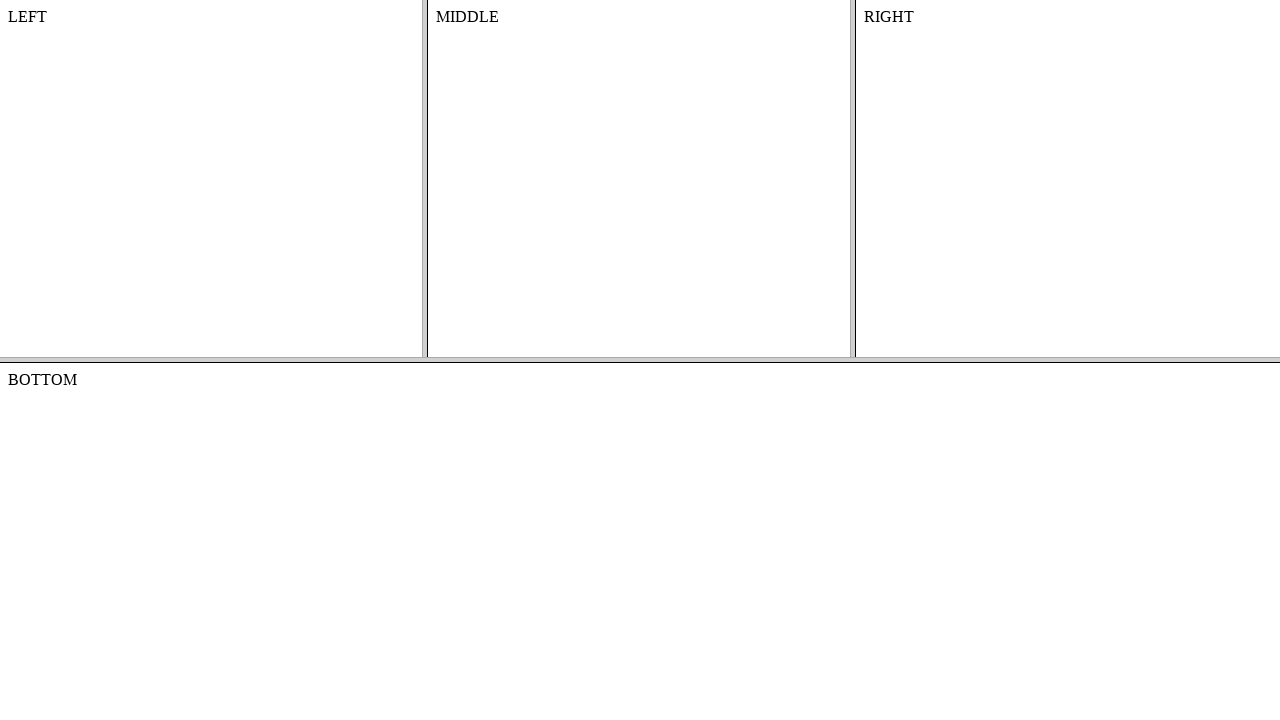

Located frame-top frame
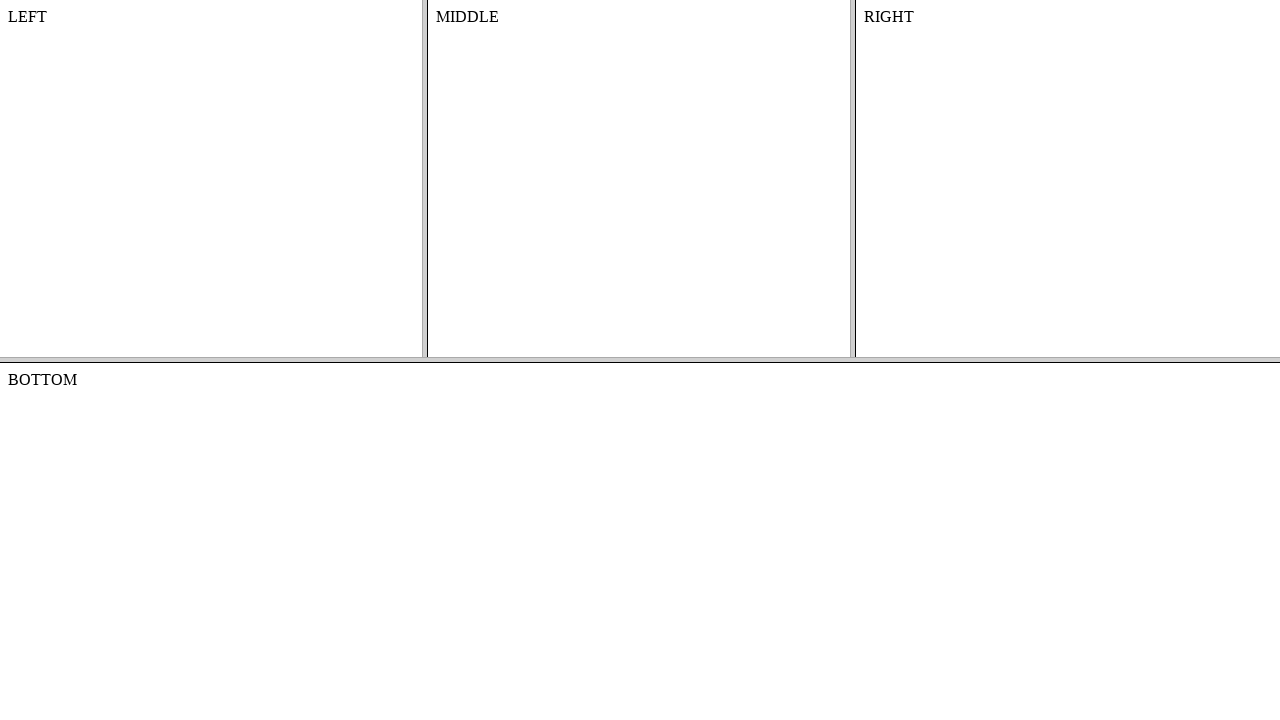

Located frame-middle frame within frame-top
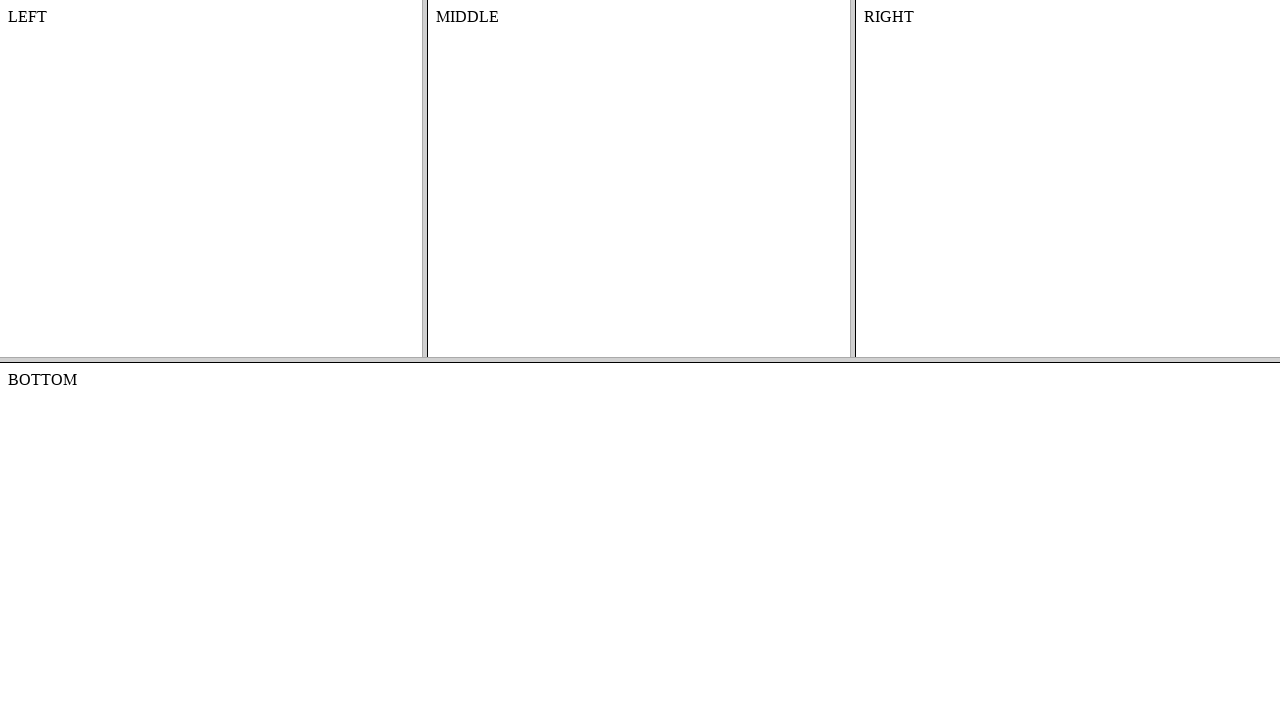

Content element is accessible within nested frame structure
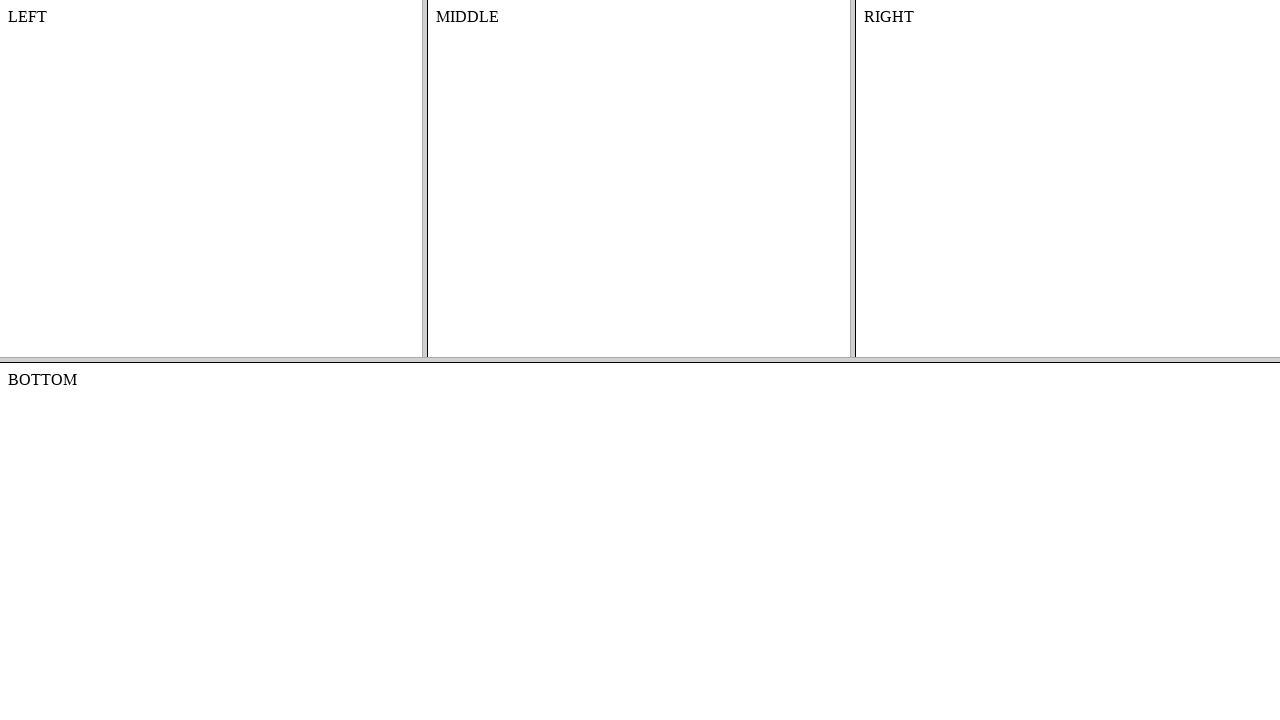

Retrieved text content from nested frame element
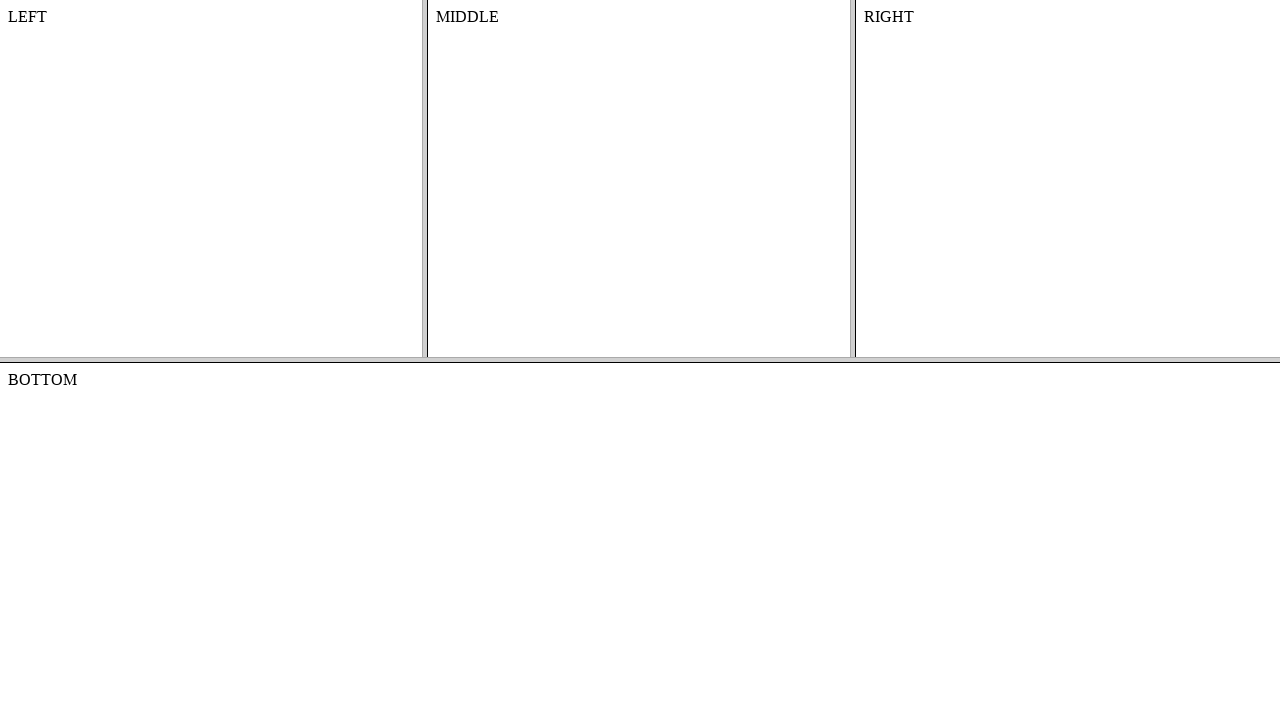

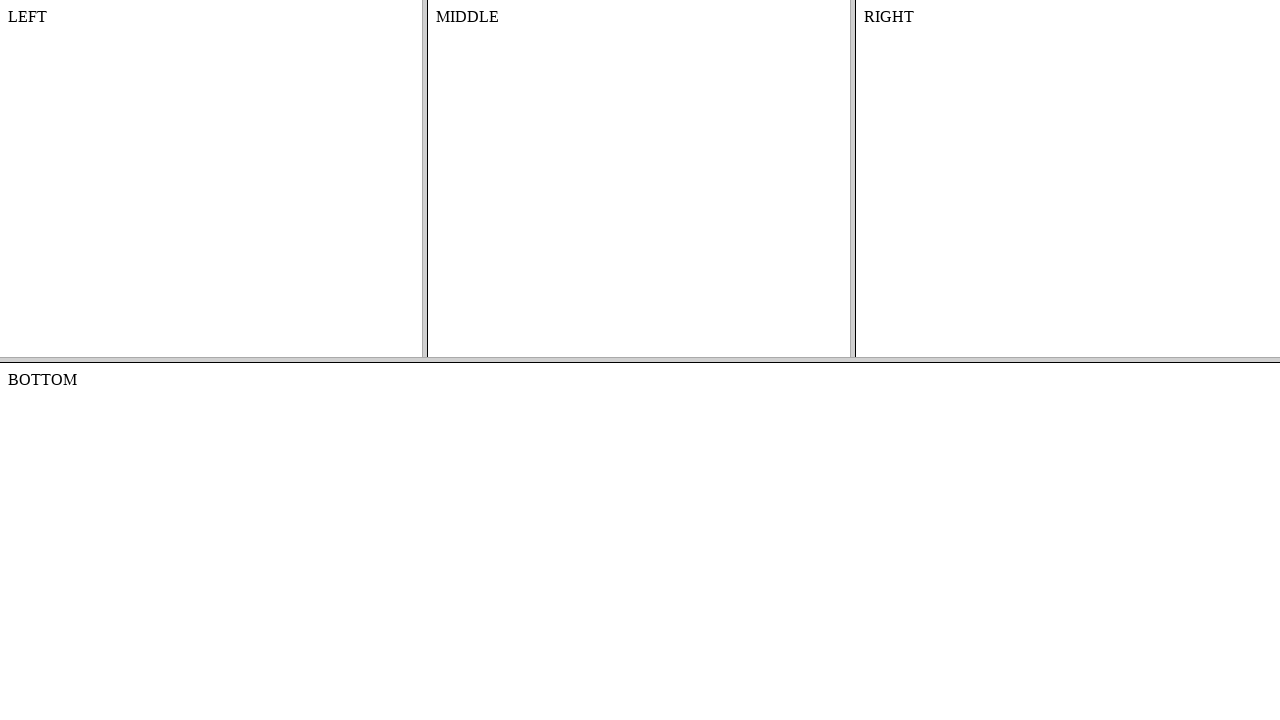